Tests right-click context menu functionality, hovering over menu items, and handling alerts

Starting URL: http://swisnl.github.io/jQuery-contextMenu/demo.html

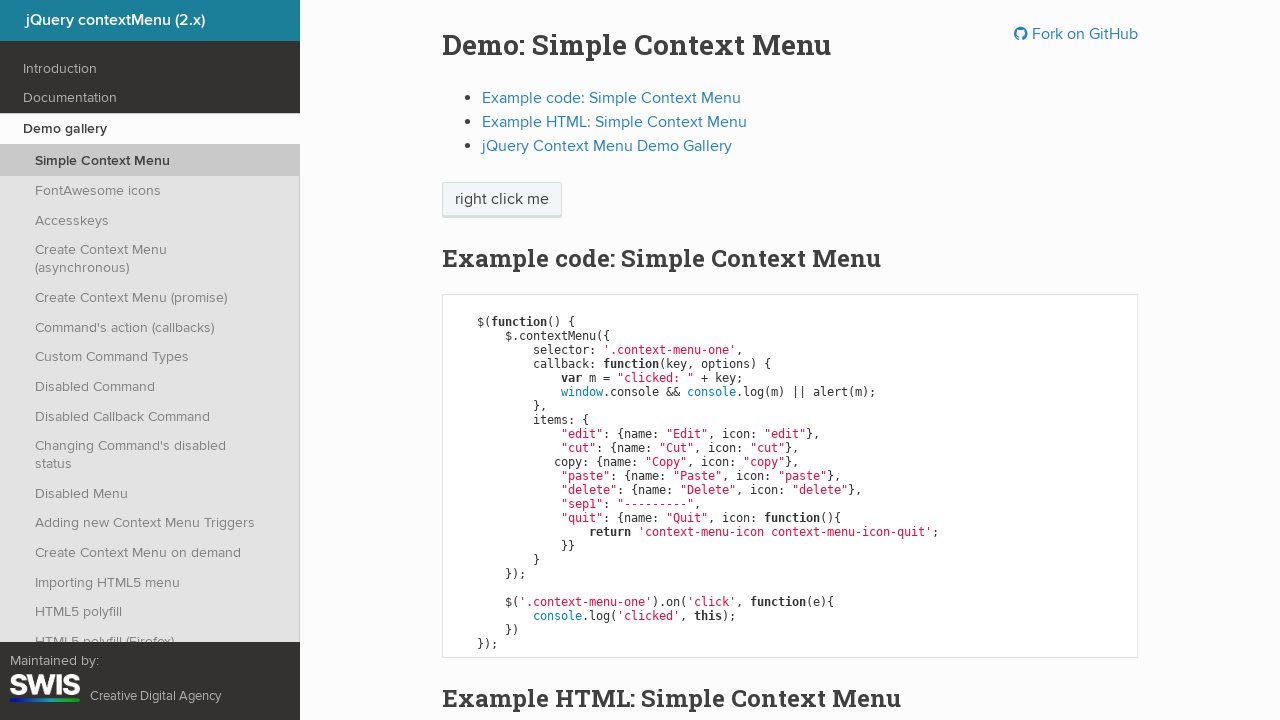

Right-clicked on context menu trigger element at (502, 200) on span.context-menu-one
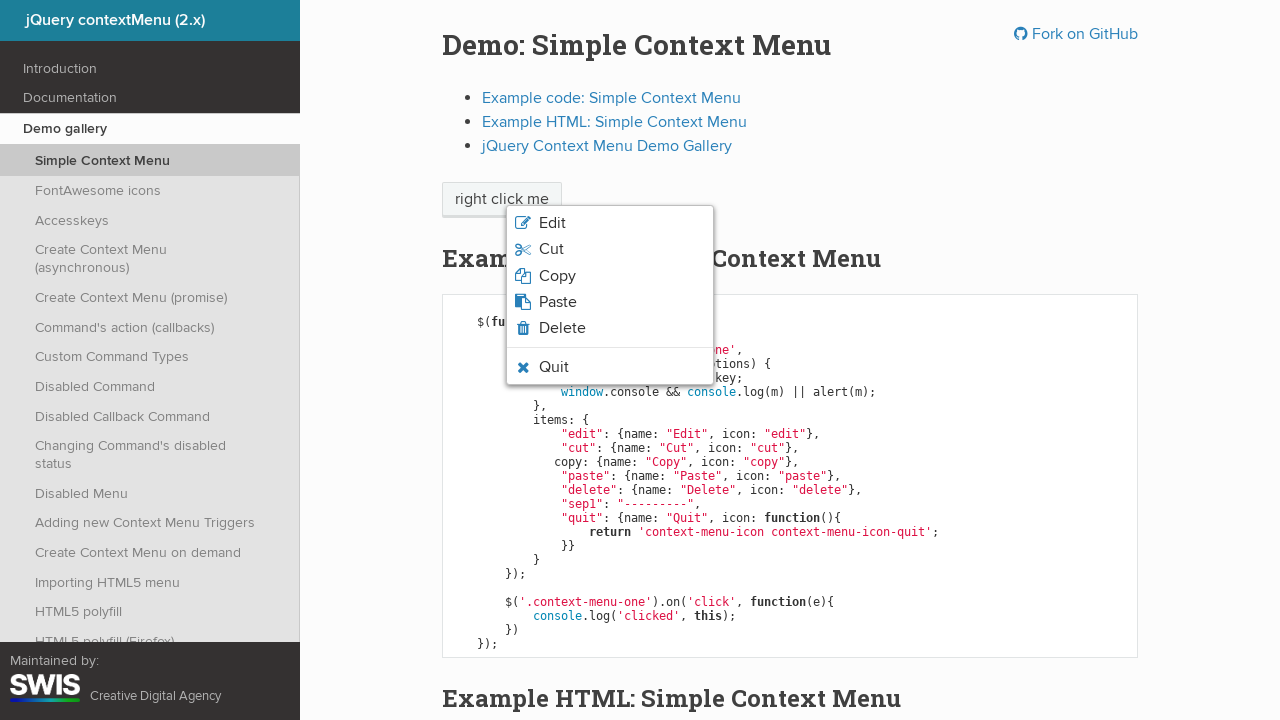

Hovered over Quit menu item at (554, 367) on xpath=//span[text()='Quit']
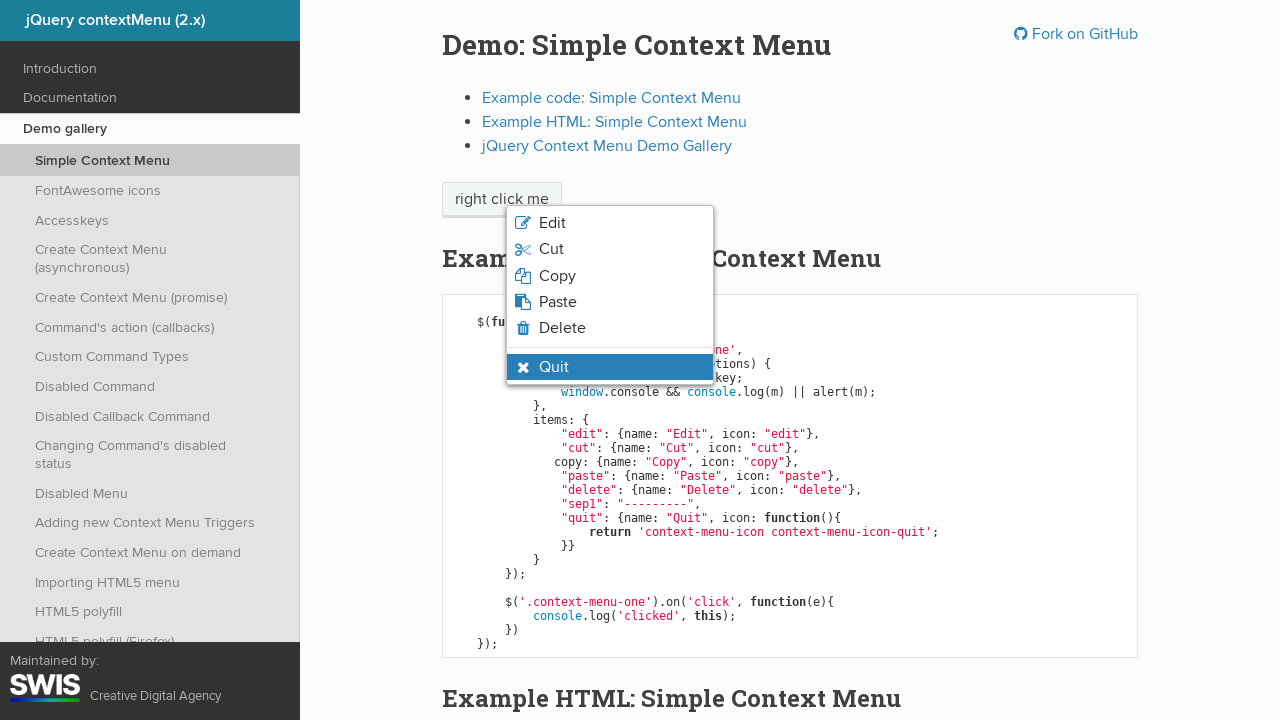

Verified Quit menu item is visible
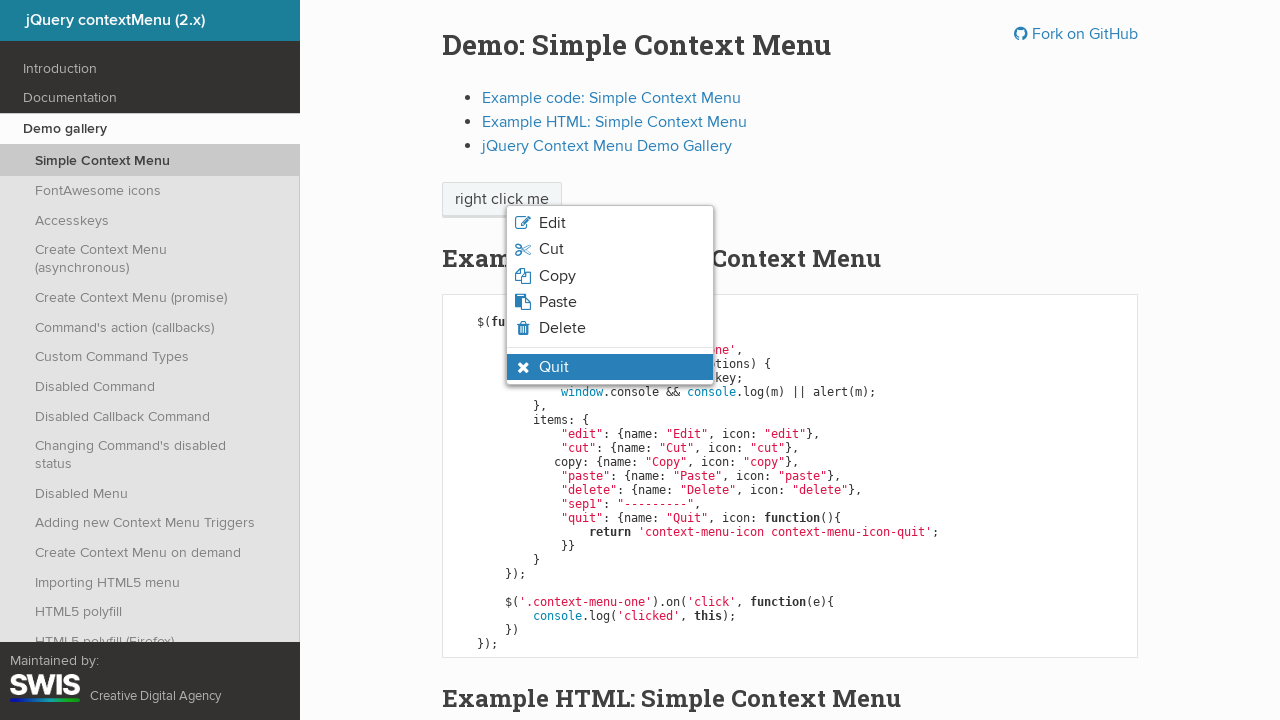

Verified Quit menu item is in hover state
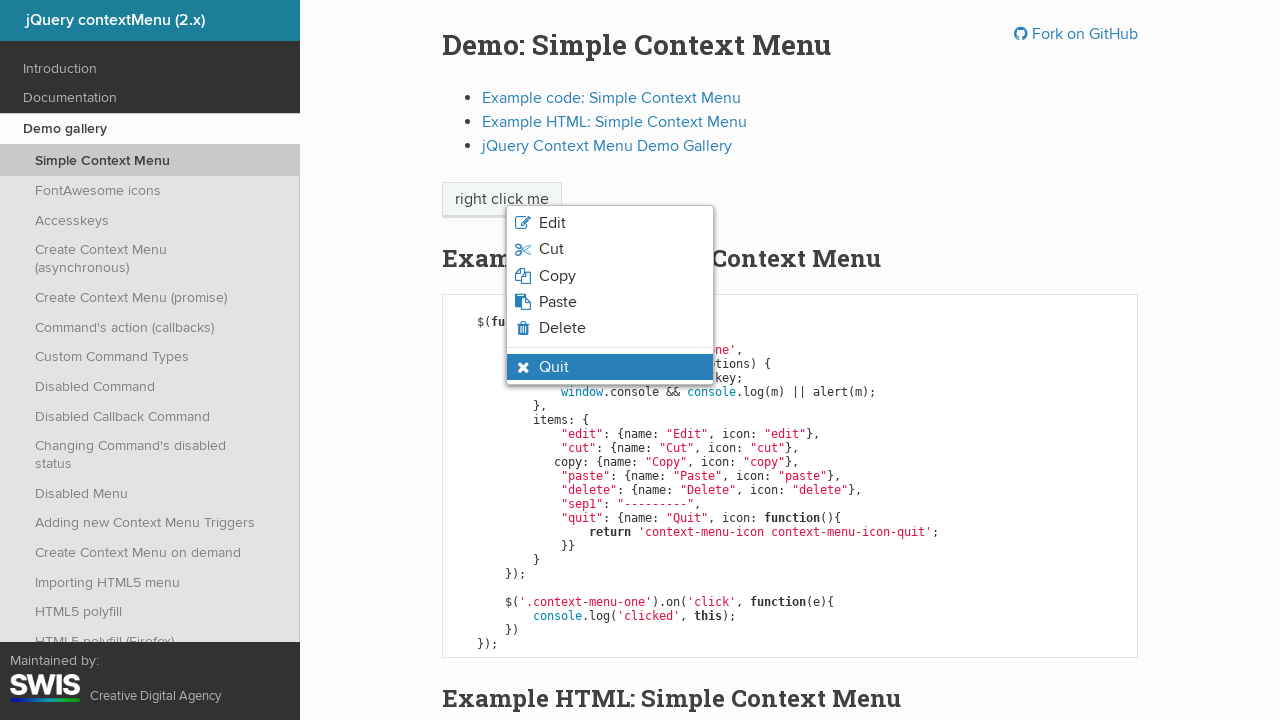

Clicked on Quit menu item at (554, 367) on xpath=//span[text()='Quit']
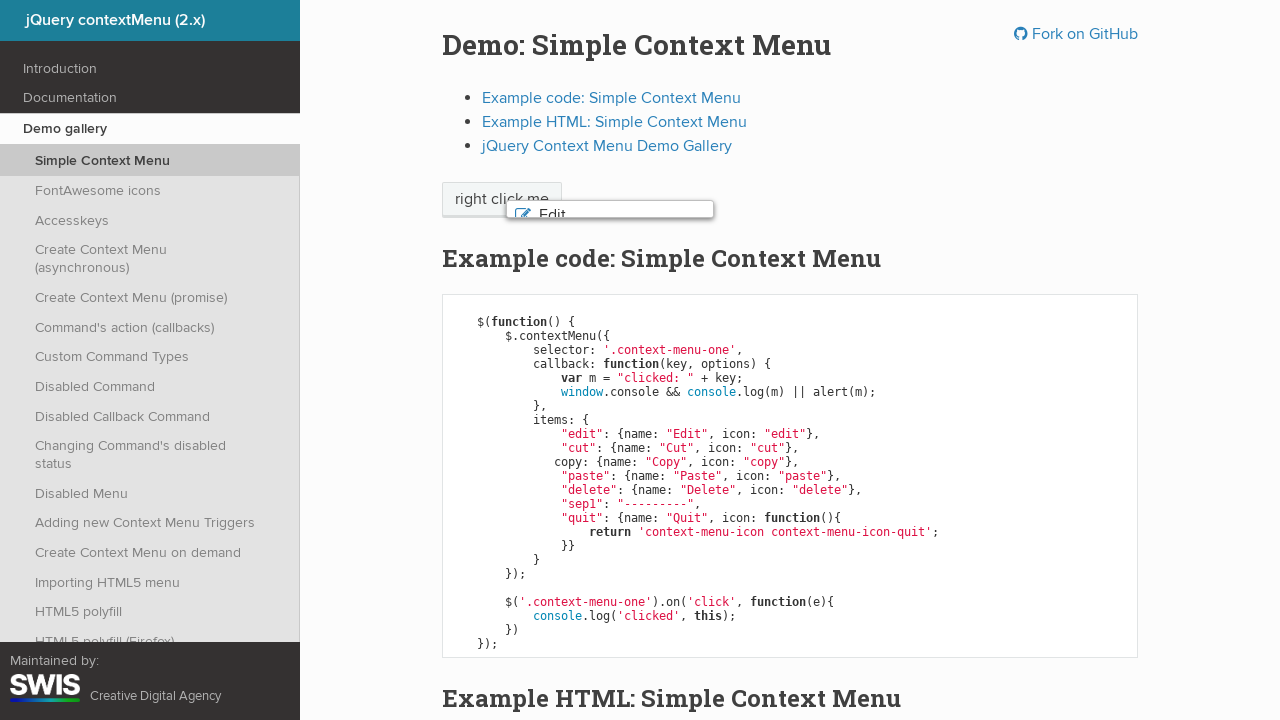

Set up dialog handler to accept alerts
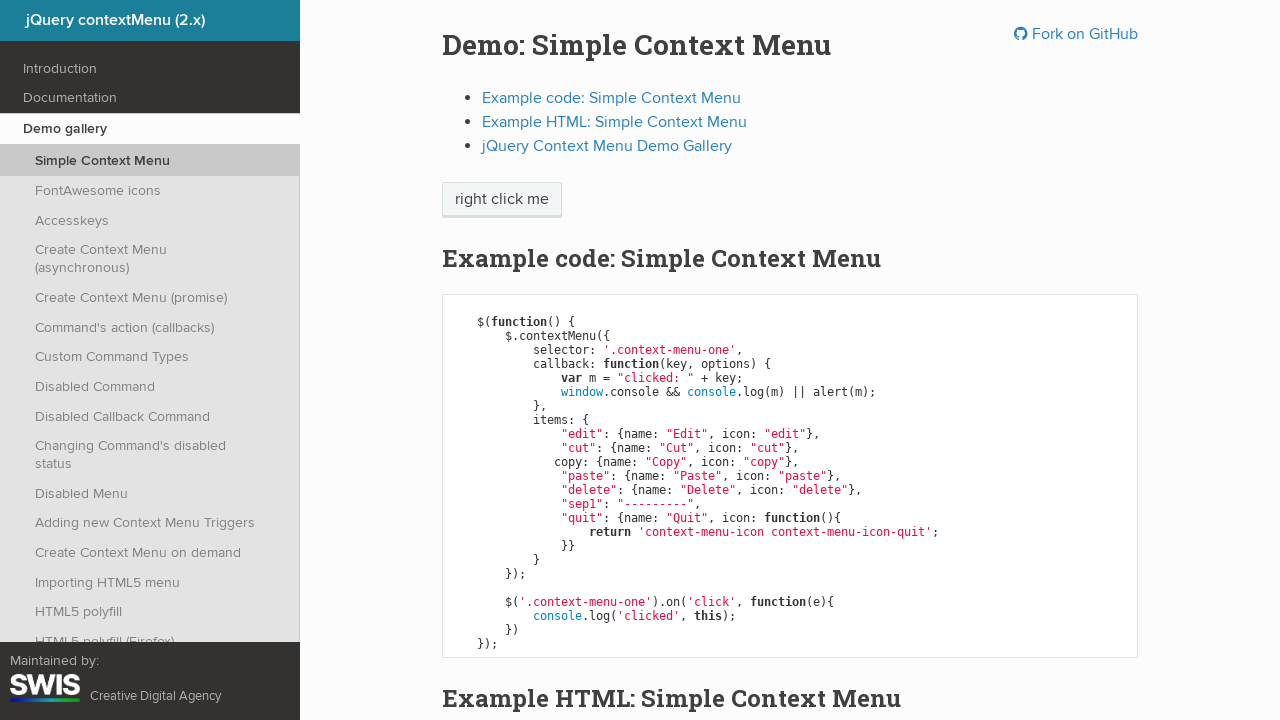

Verified context menu is closed after selecting Quit
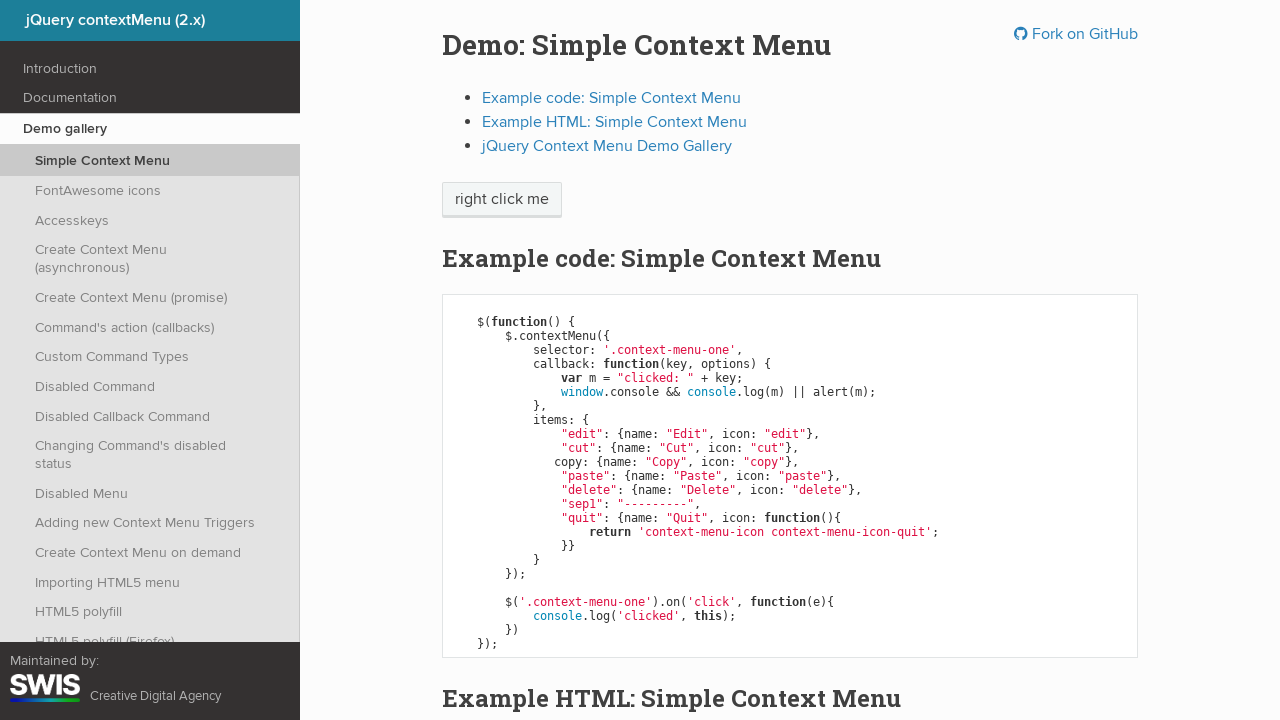

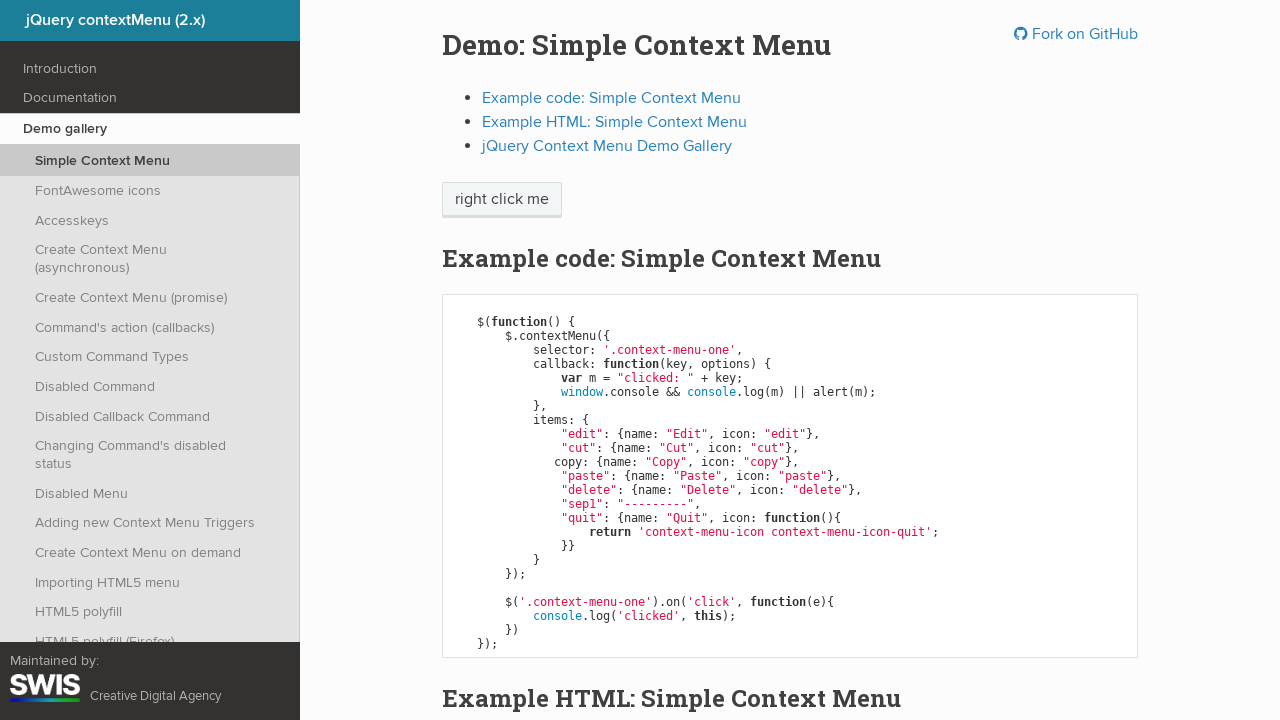